Tests JavaScript alert functionality by clicking the first alert button, verifying the alert text says "I am a JS Alert", accepting the alert to close it, and verifying the button is still enabled after dismissal.

Starting URL: https://the-internet.herokuapp.com/javascript_alerts

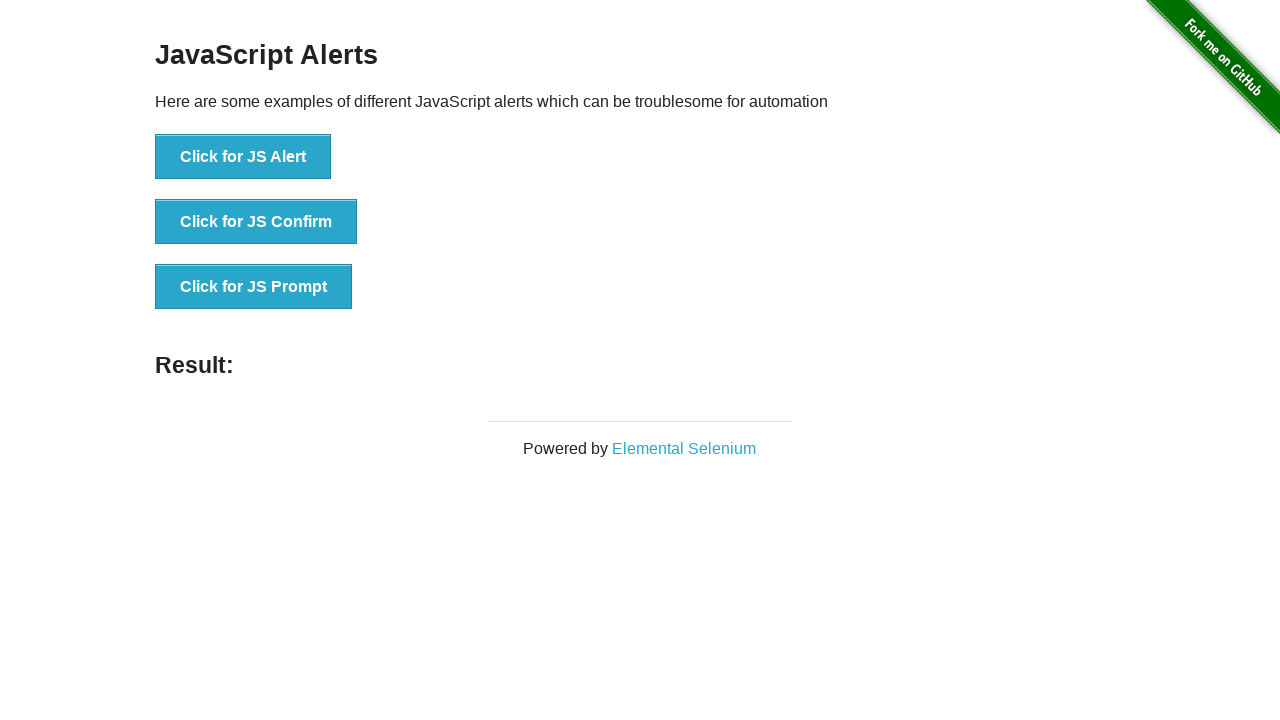

Clicked the first alert button at (243, 157) on xpath=//*[text()='Click for JS Alert']
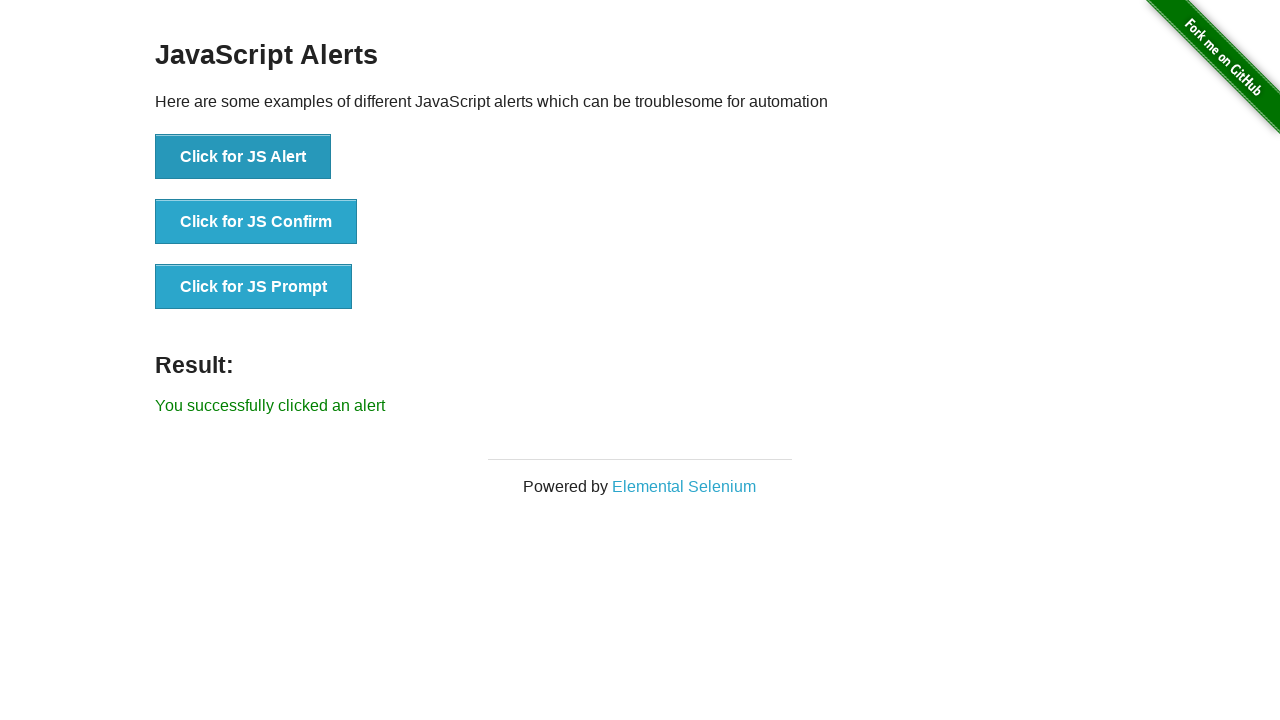

Set up dialog handler to capture and accept alerts
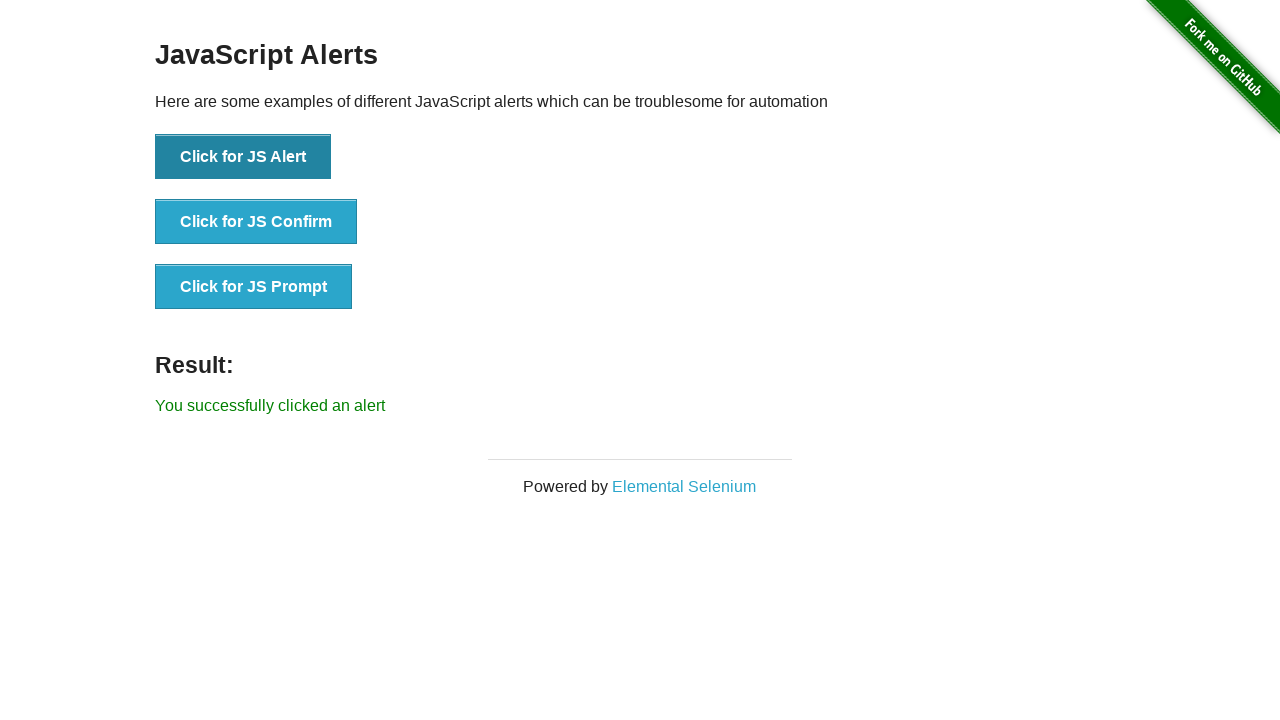

Clicked the alert button to trigger the JavaScript alert at (243, 157) on xpath=//button[text()='Click for JS Alert']
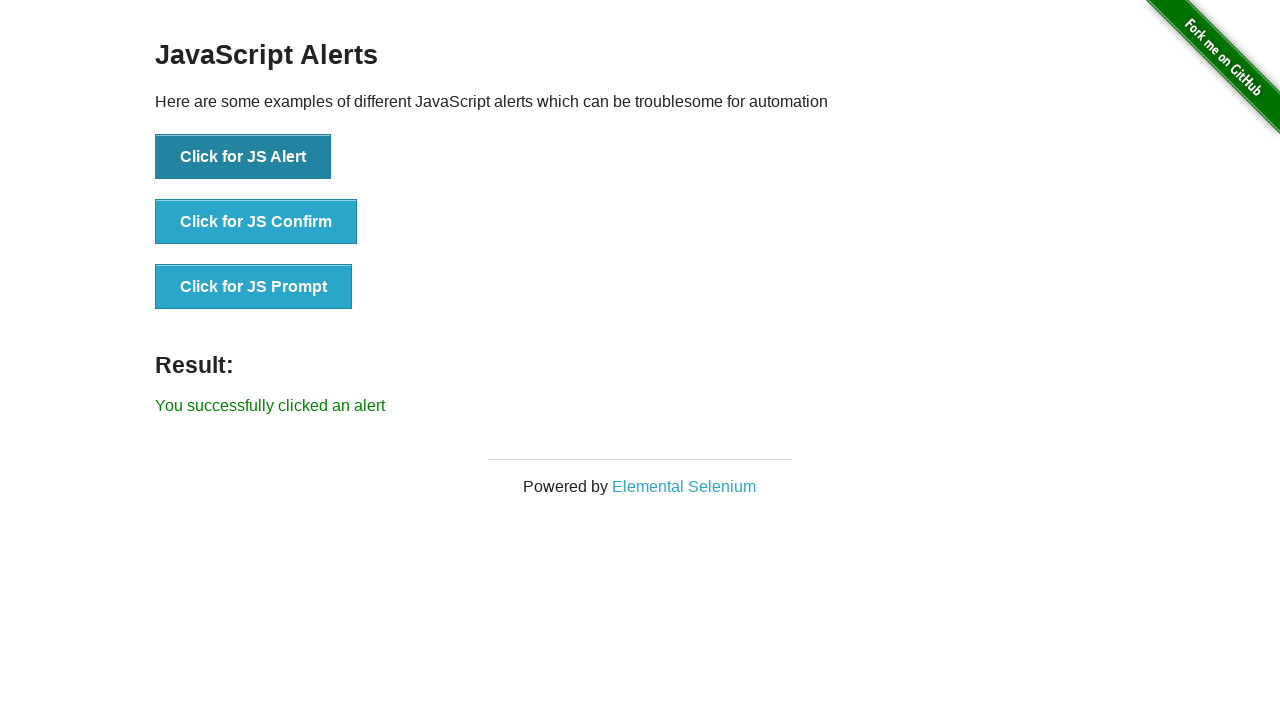

Waited for the alert dialog to be processed
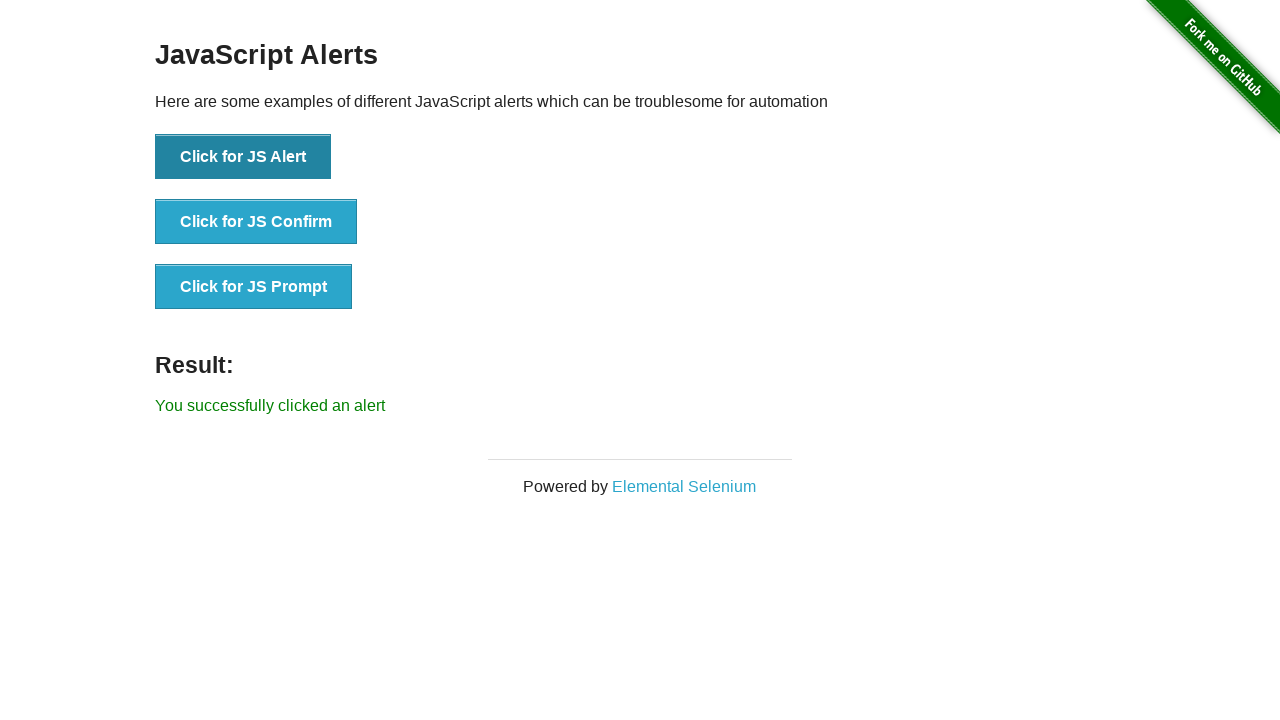

Verified alert text is 'I am a JS Alert'
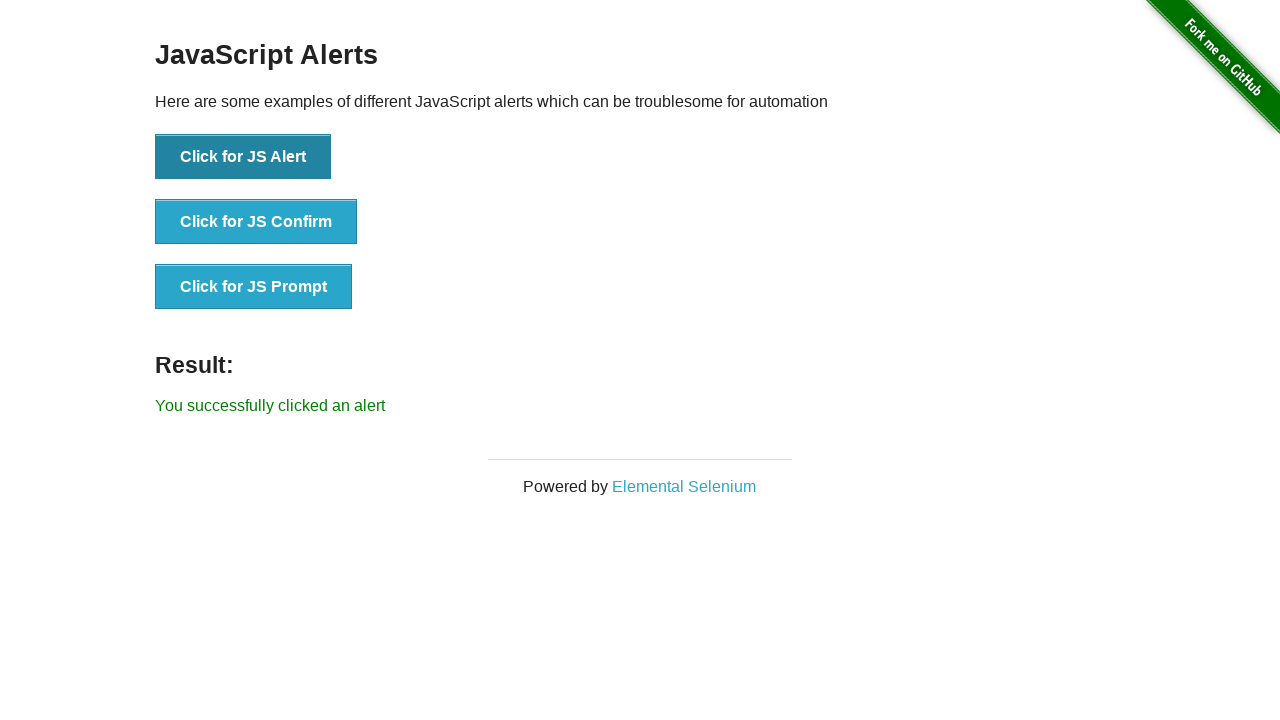

Verified the alert button is still enabled after dismissing the alert
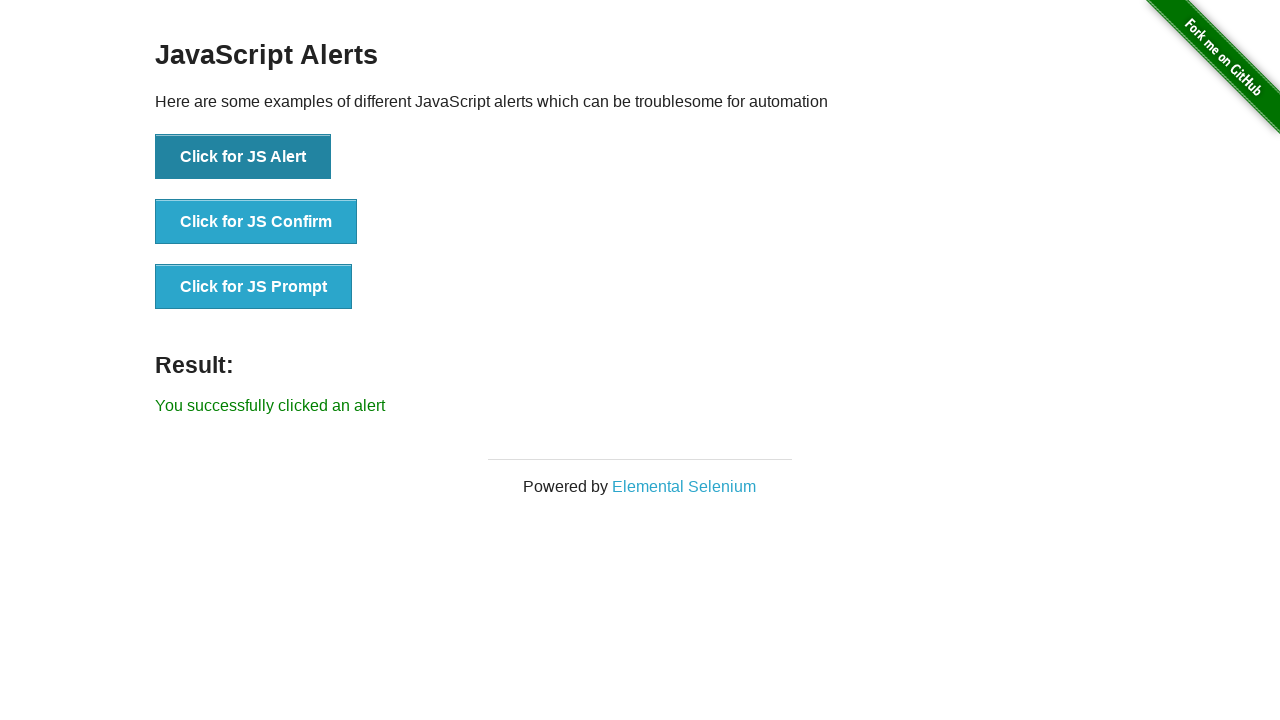

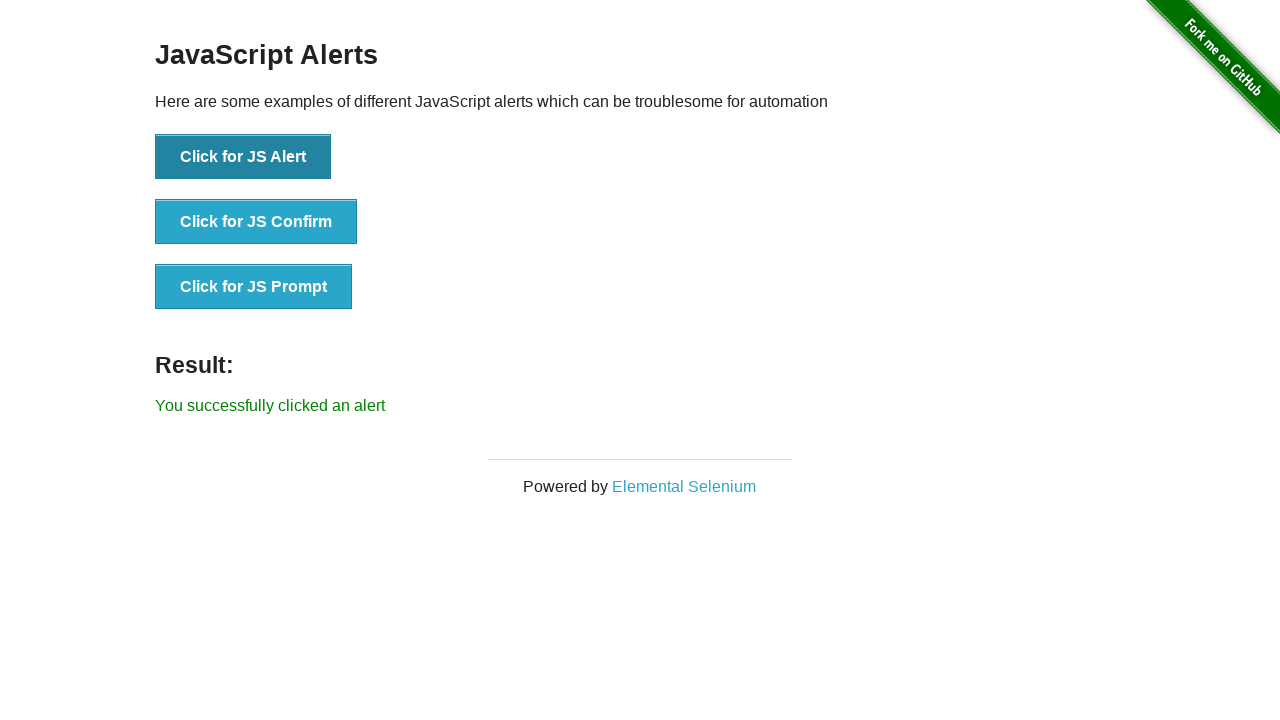